Tests floating menu by hovering over and clicking the Contact link

Starting URL: https://the-internet.herokuapp.com/floating_menu

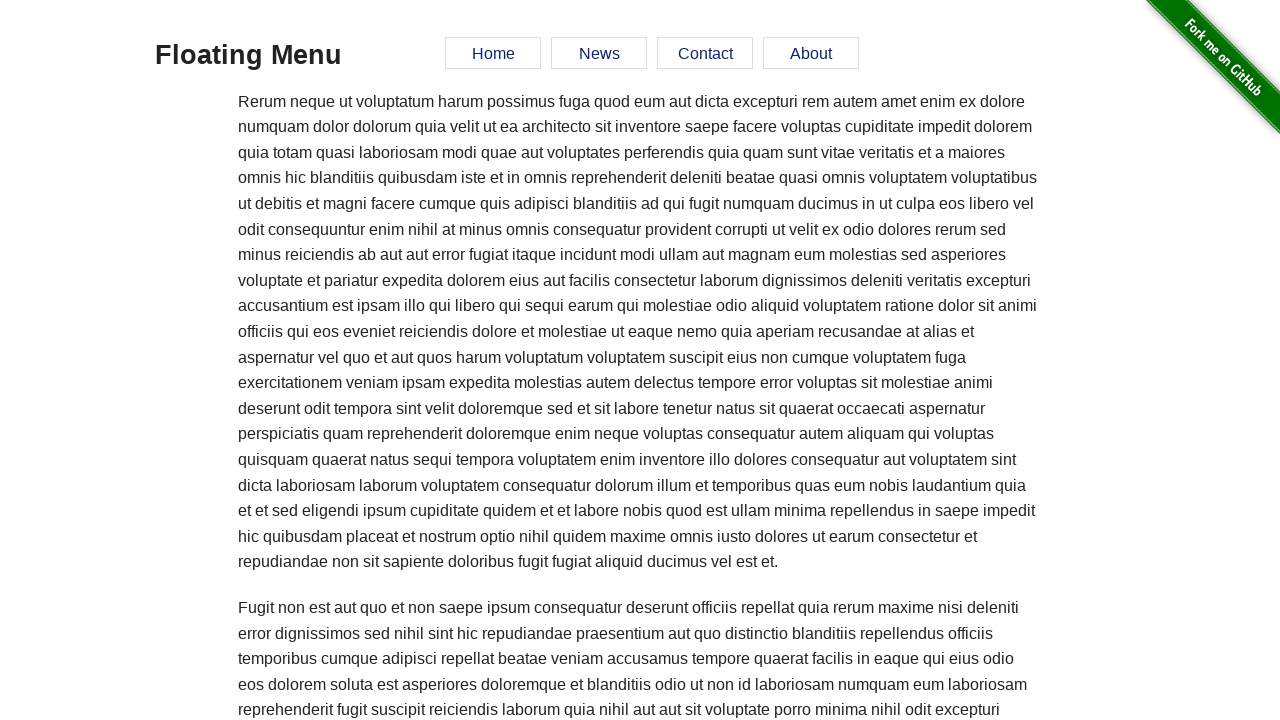

Navigated to floating menu page
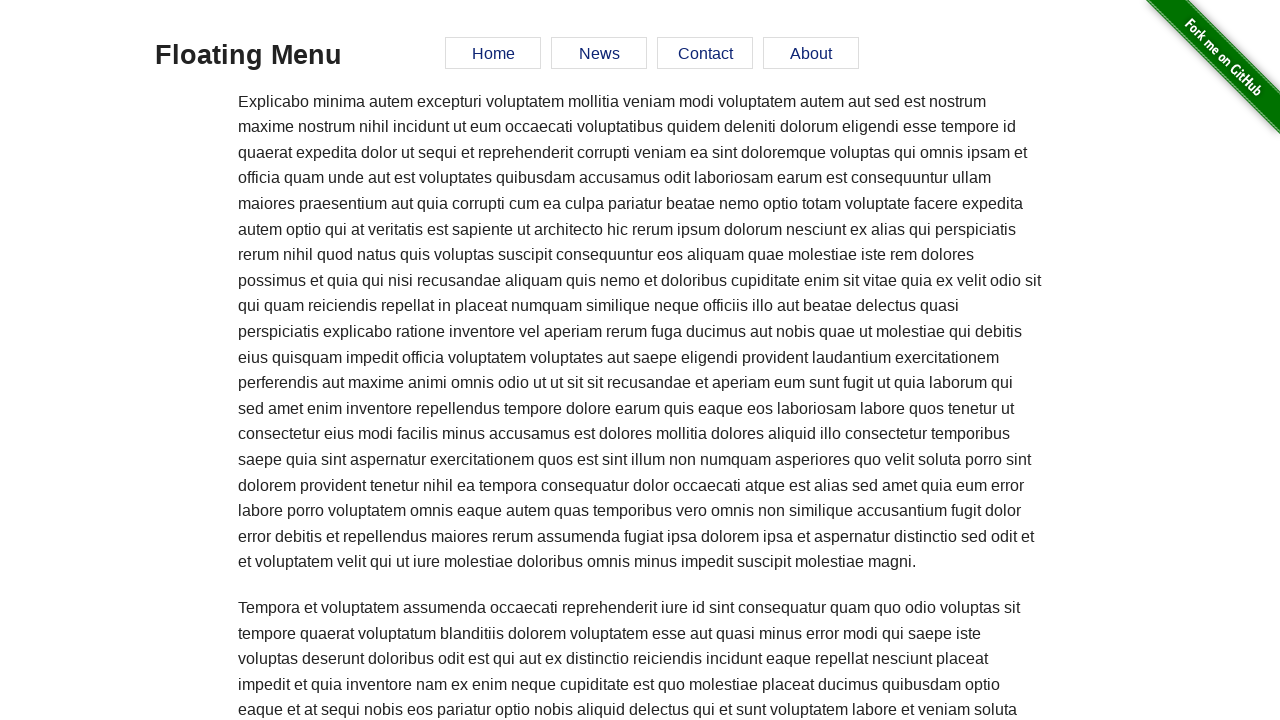

Hovered over Contact link in floating menu at (705, 53) on a:has-text('Contact')
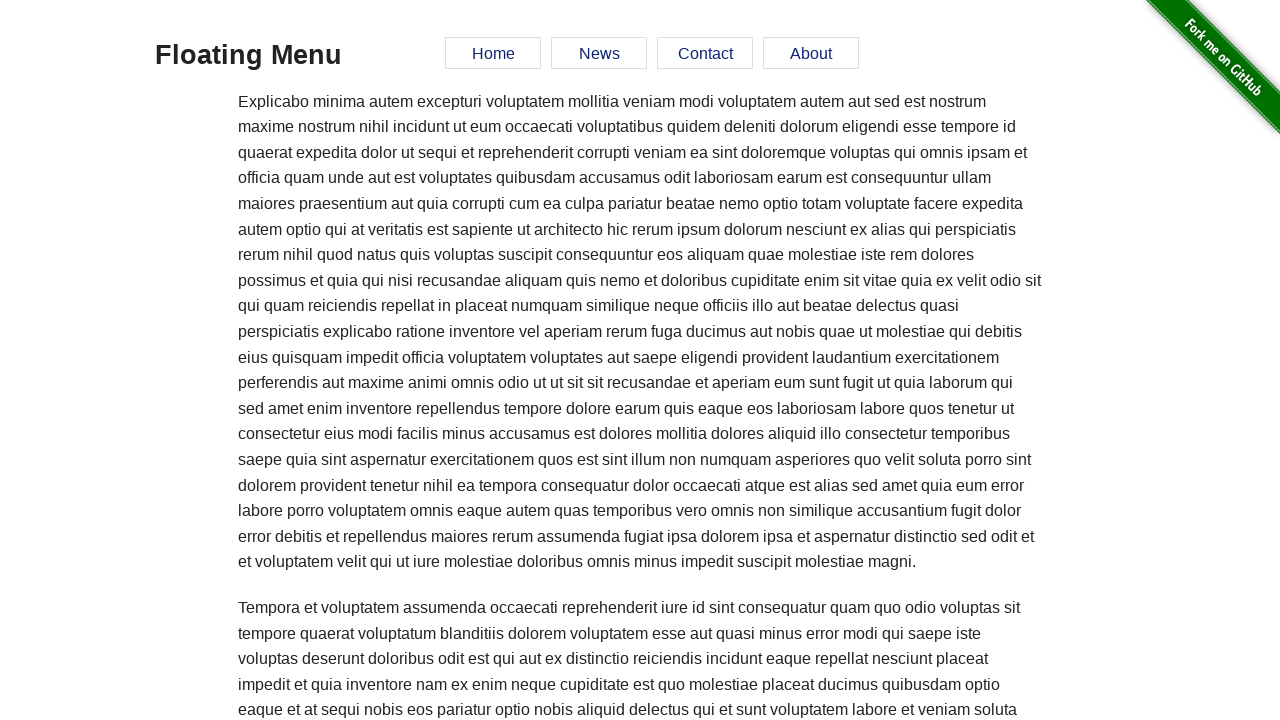

Clicked Contact link in floating menu at (705, 53) on a:has-text('Contact')
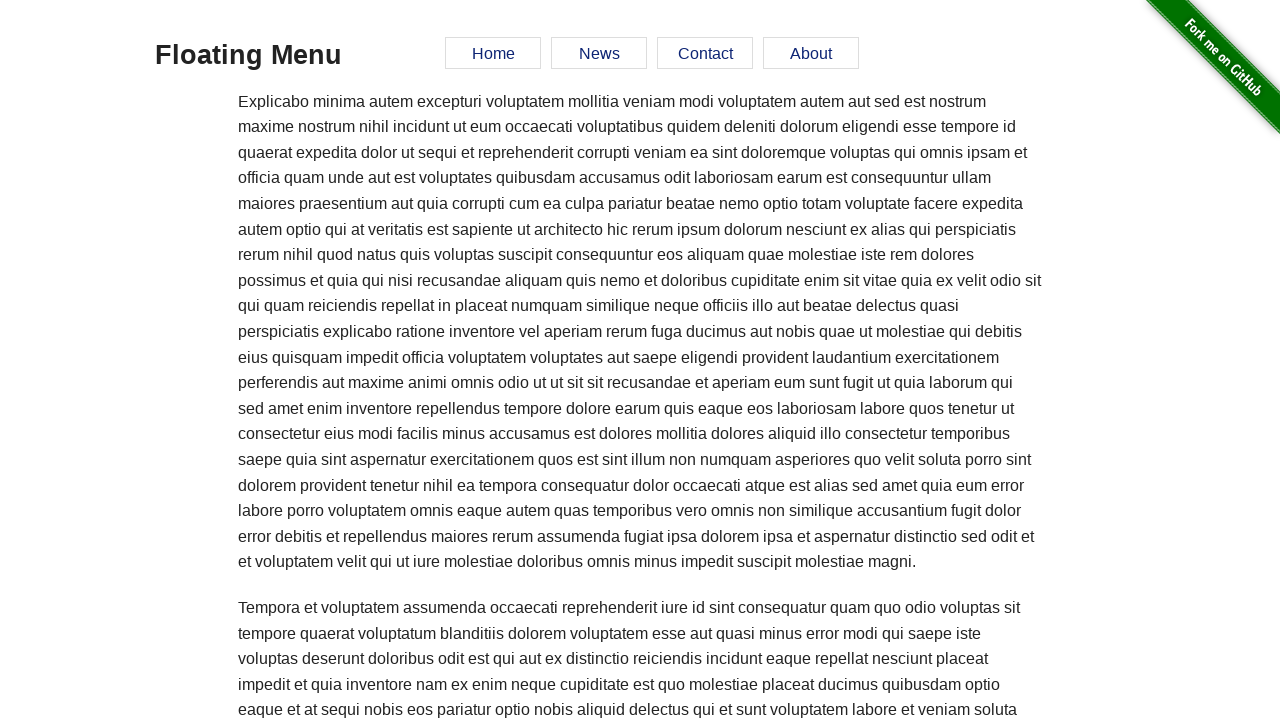

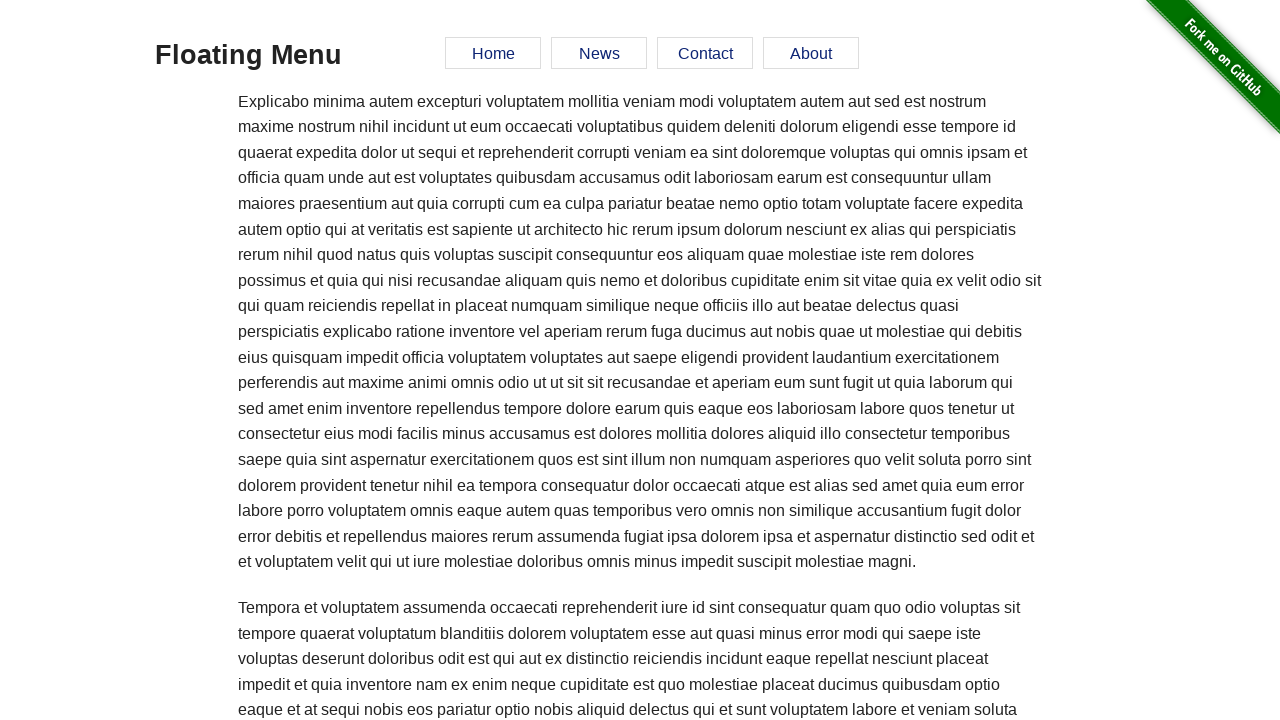